Tests mouse drag interaction by clicking and holding on a draggable element

Starting URL: https://awesomeqa.com/selenium/mouse_interaction.html

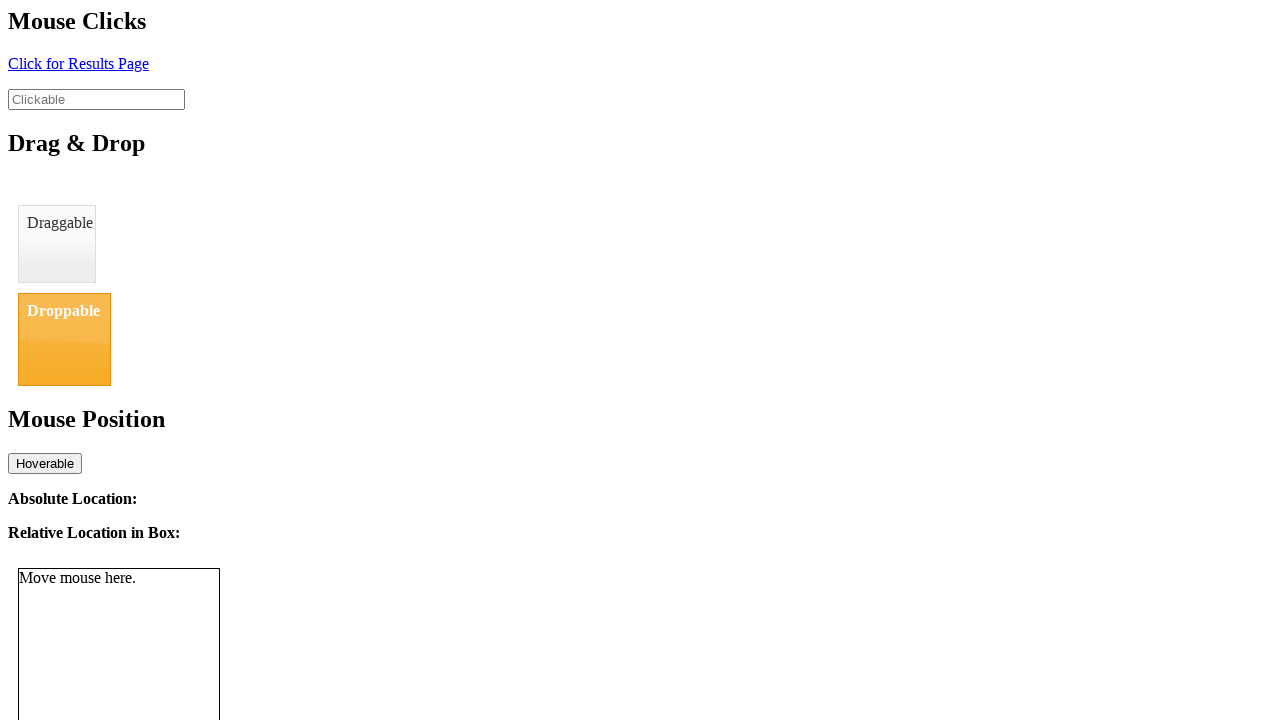

Located the draggable element with ID 'draggable'
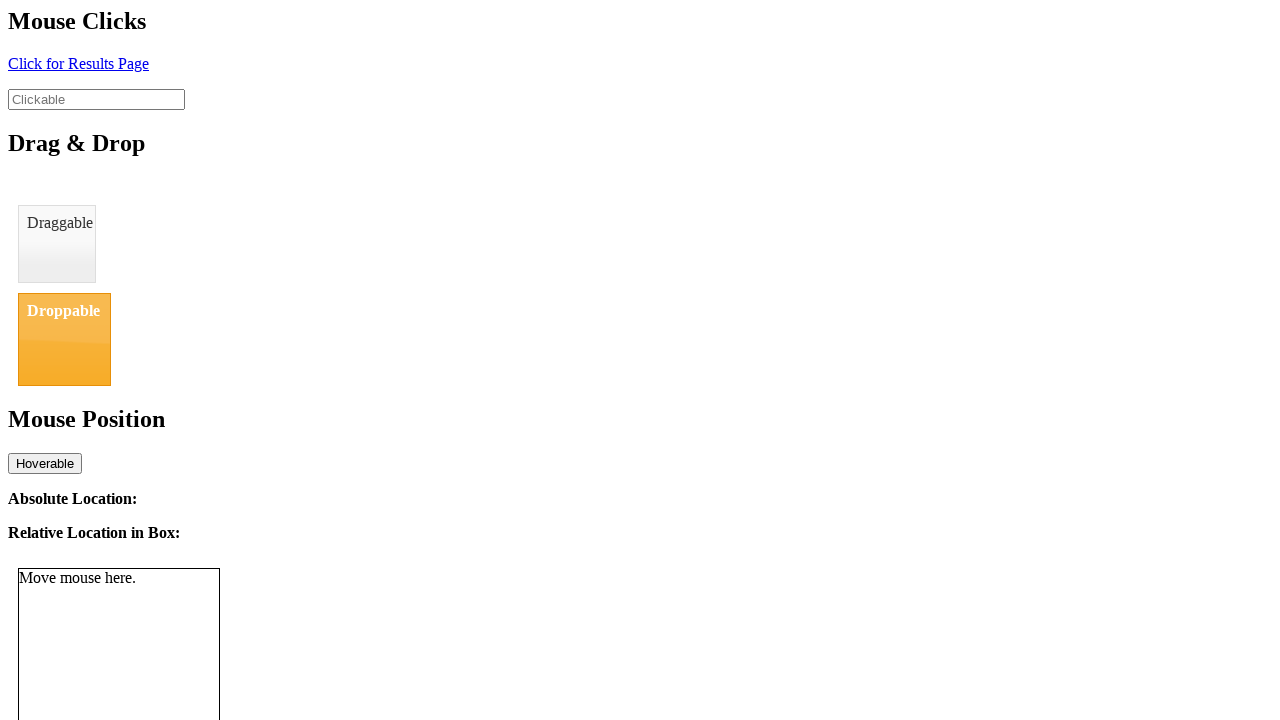

Hovered over the draggable element at (57, 244) on #draggable
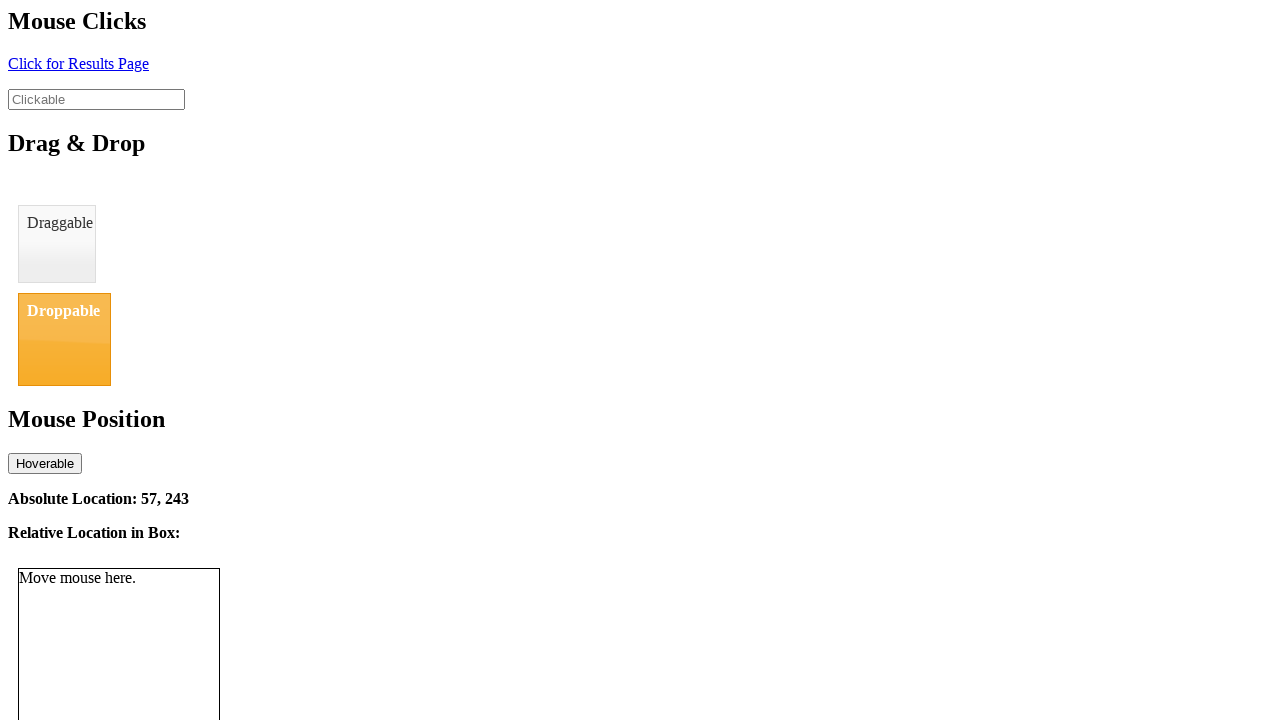

Pressed mouse button down on the draggable element at (57, 244)
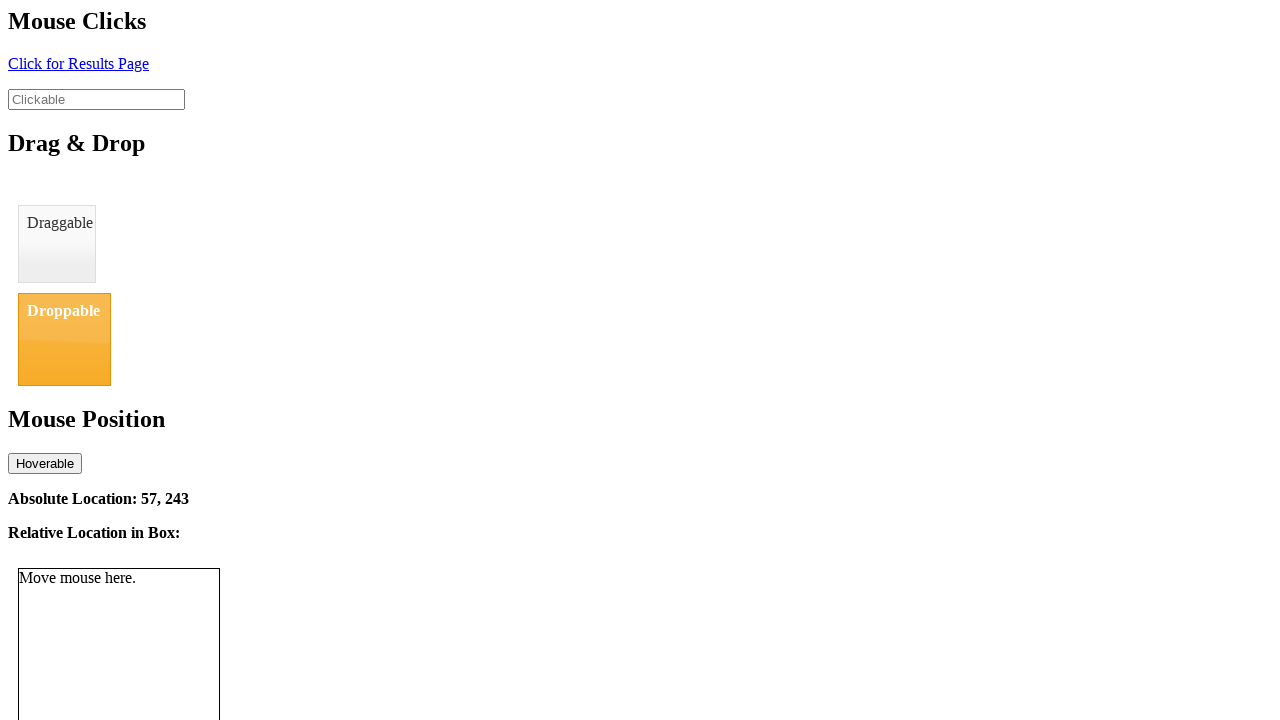

Dragged the element to position (100, 100) over 10 steps at (100, 100)
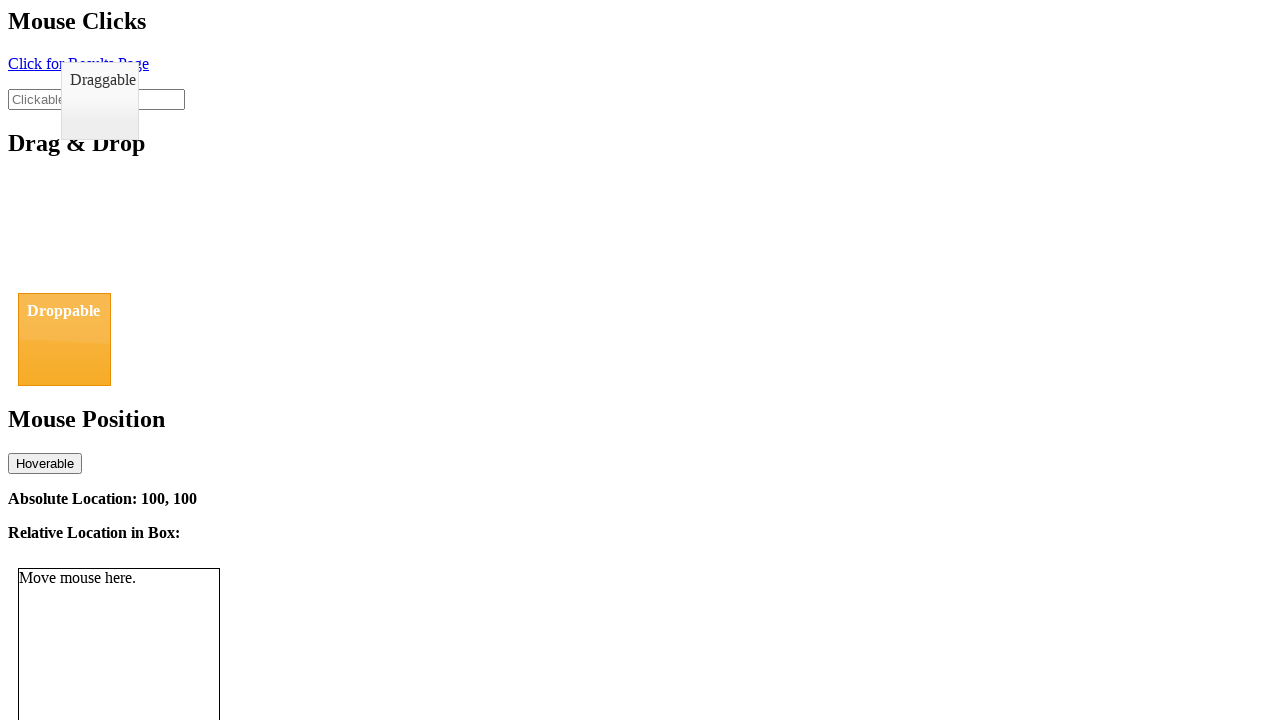

Released mouse button to complete the drag operation at (100, 100)
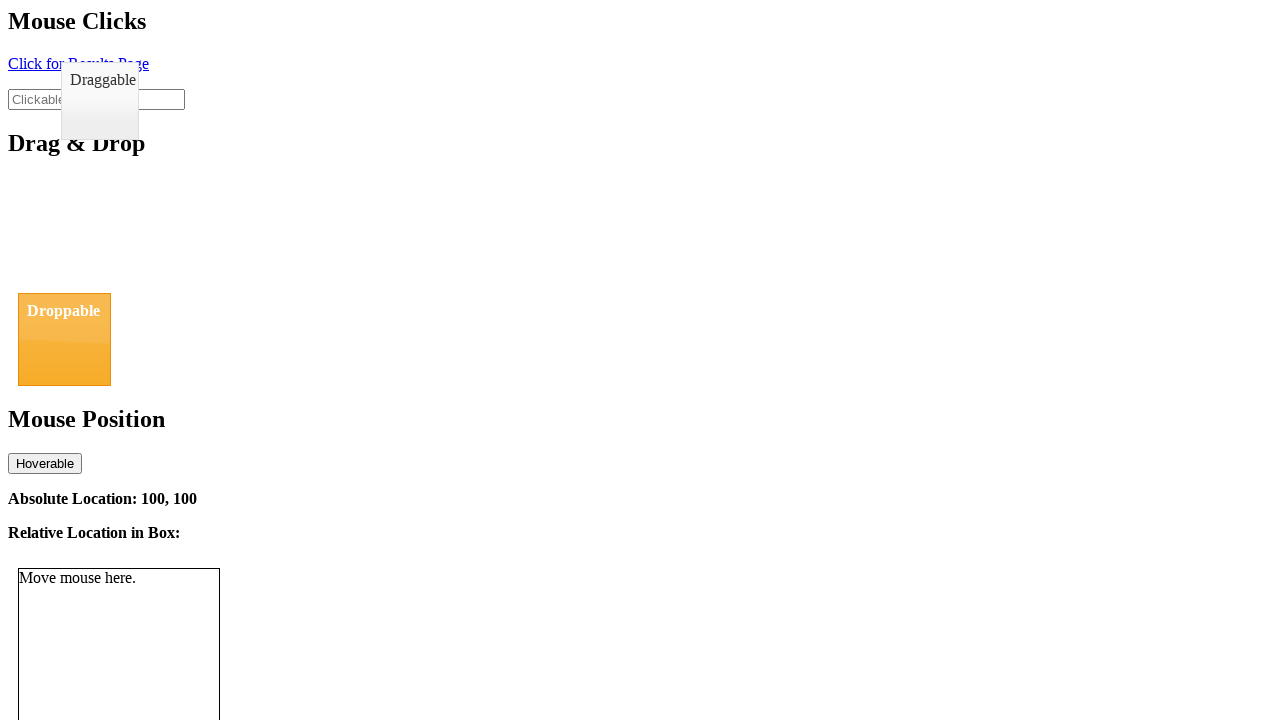

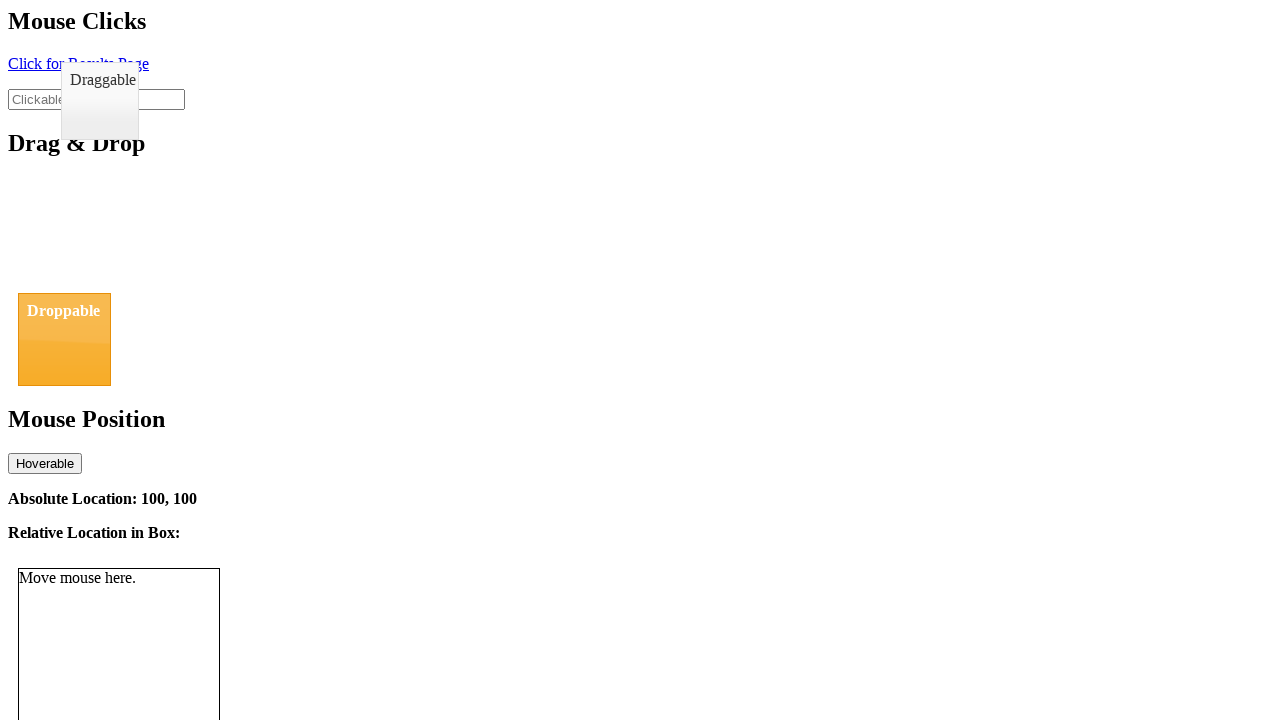